Tests various mouse interaction features including double-click, right-click, and regular click actions on buttons using the Actions class

Starting URL: https://demo-project.wedevx.co/

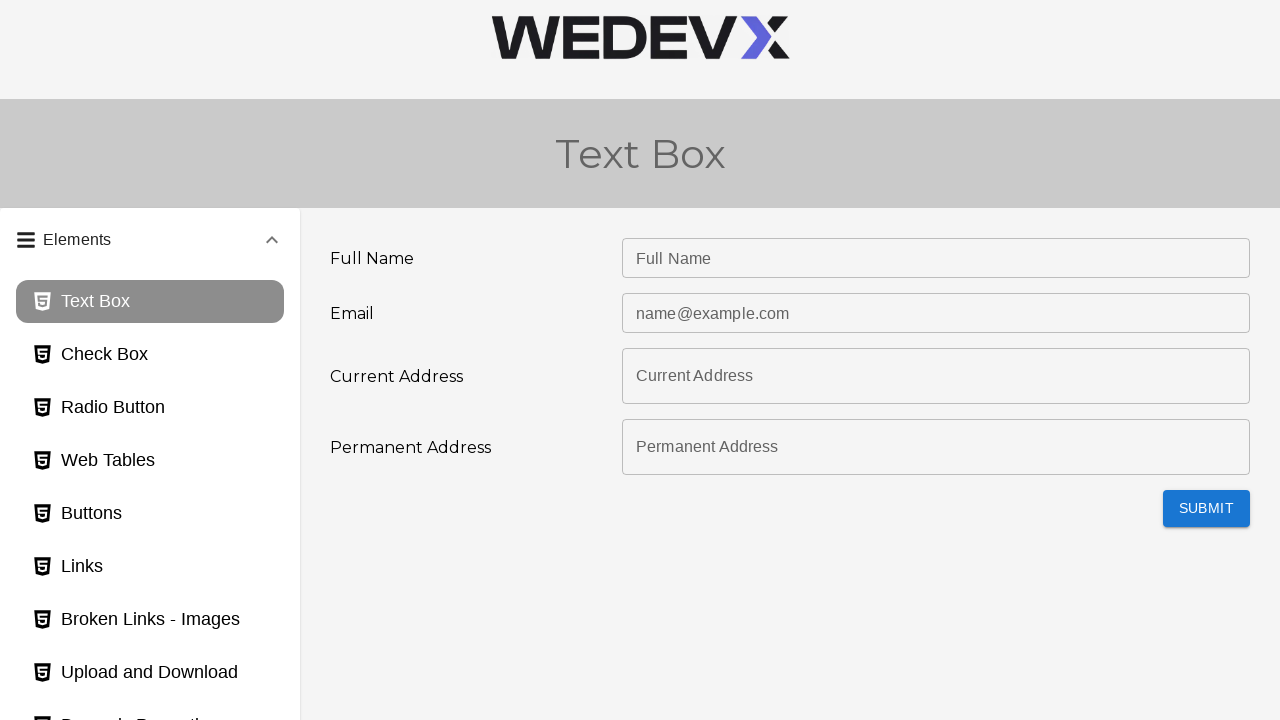

Clicked on the buttons page link at (150, 514) on #buttons_page
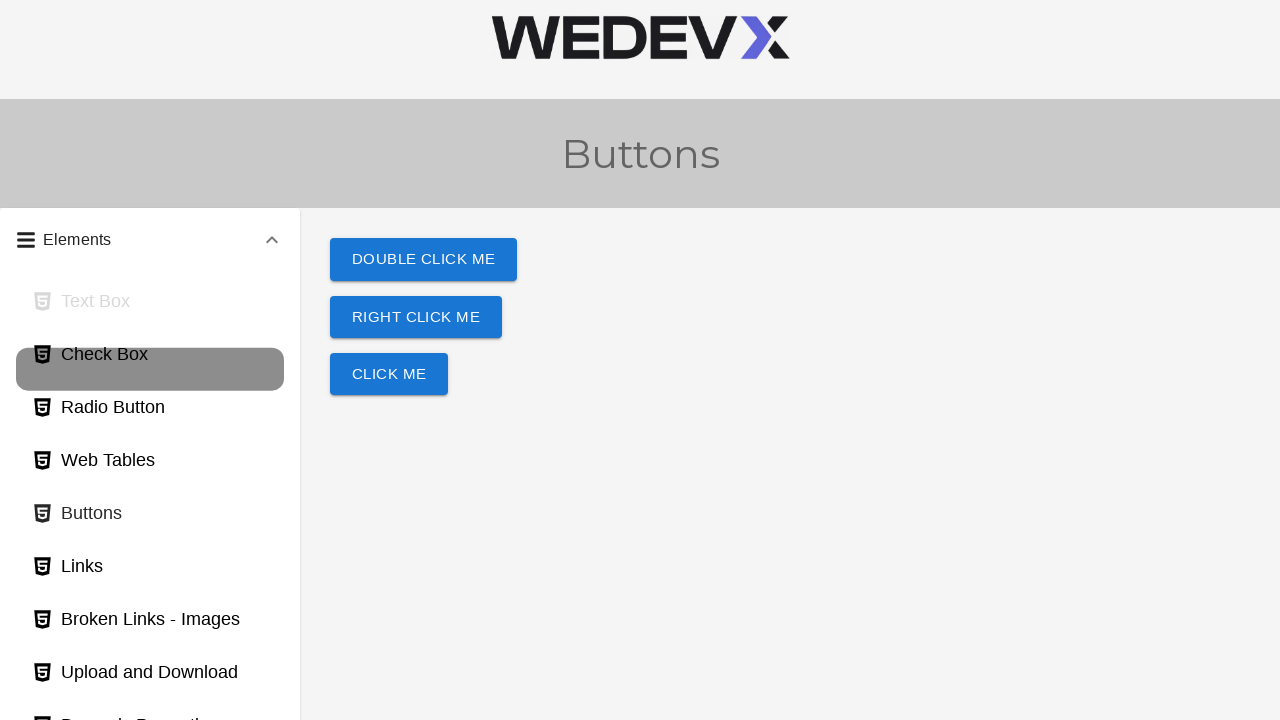

Double-clicked the double click button at (424, 260) on #doubleClickBtn
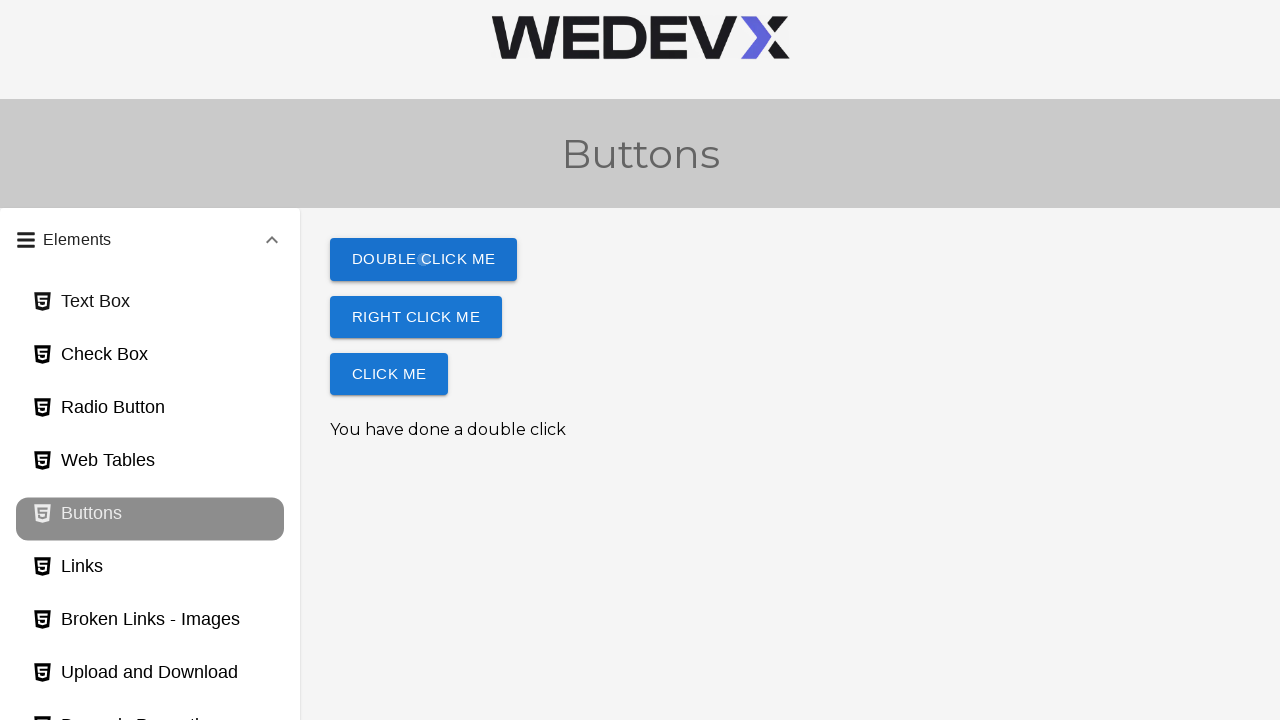

Right-clicked the right click button at (416, 317) on #rightClickBtn
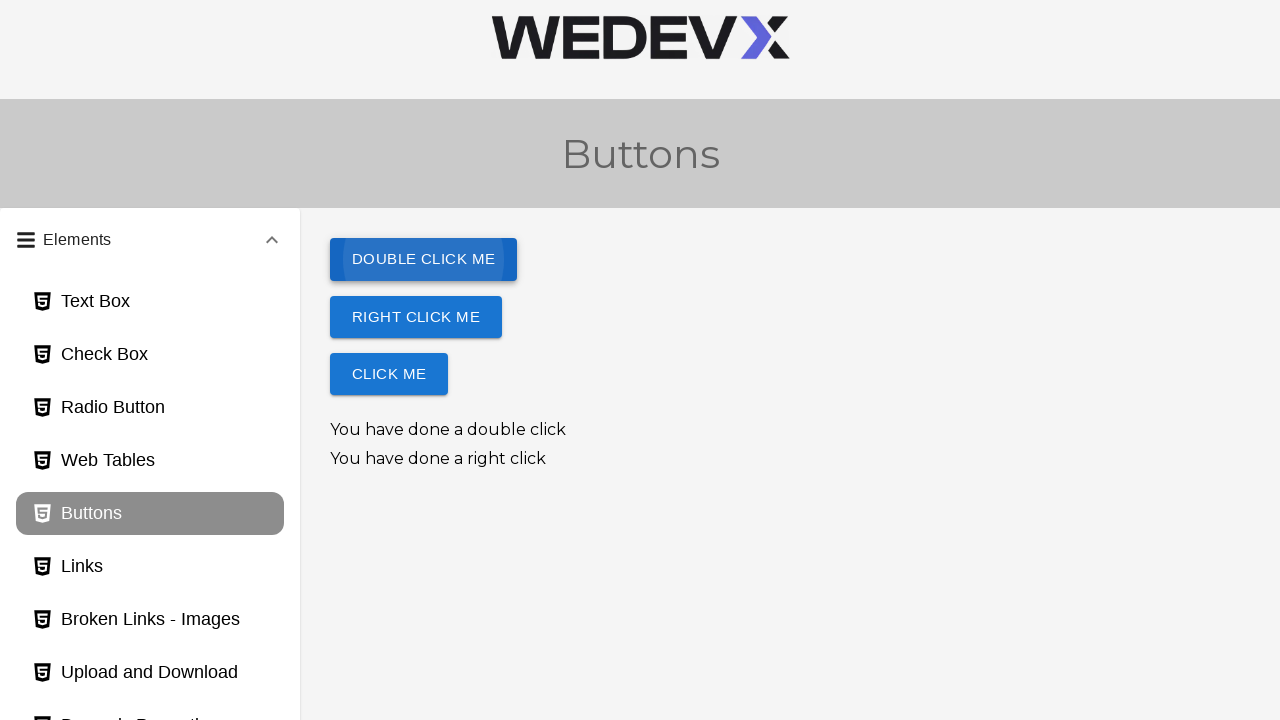

Clicked the 'Click Me' button with regular click action at (389, 374) on #TiIX0
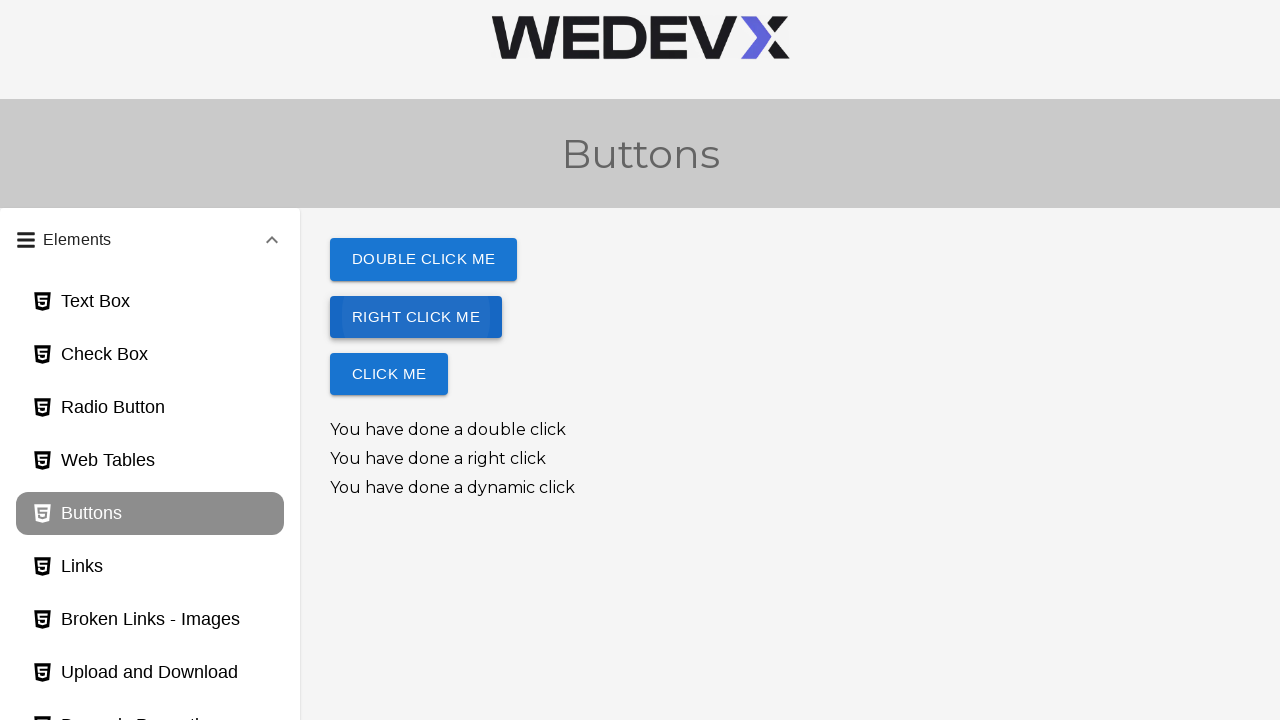

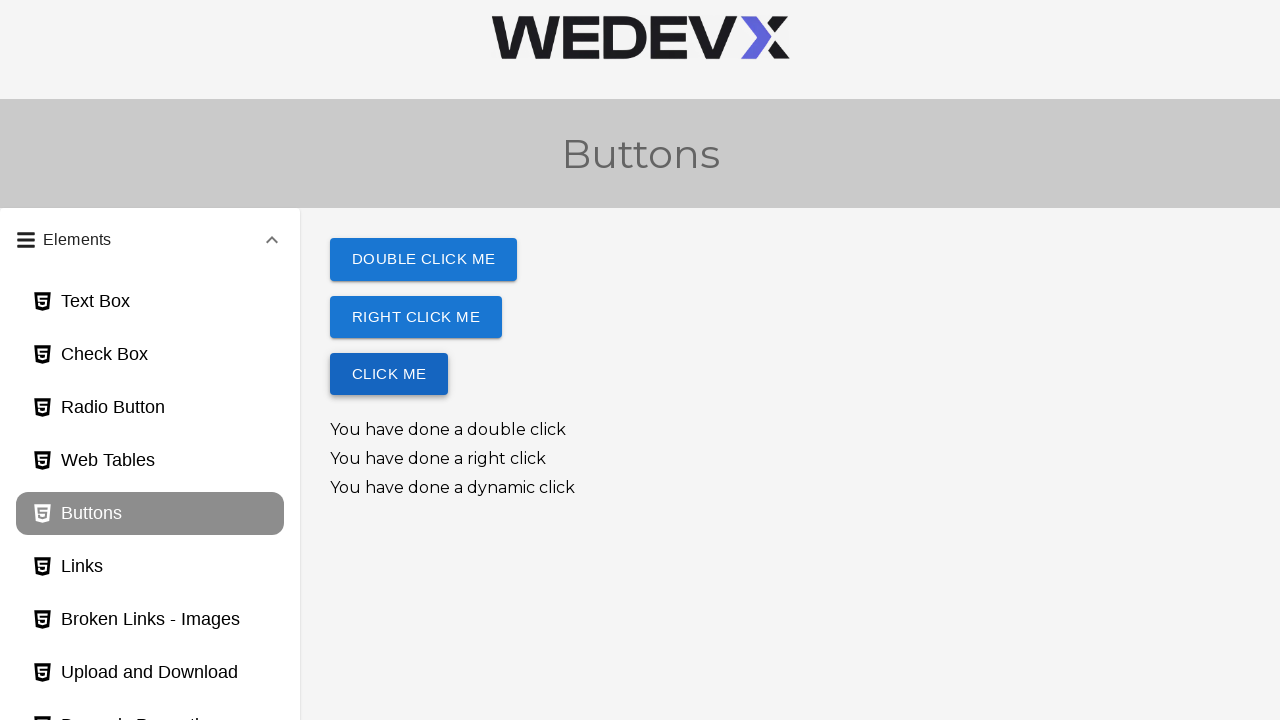